Navigates to the exist.ua website in fullscreen mode to verify the page loads correctly

Starting URL: https://exist.ua/

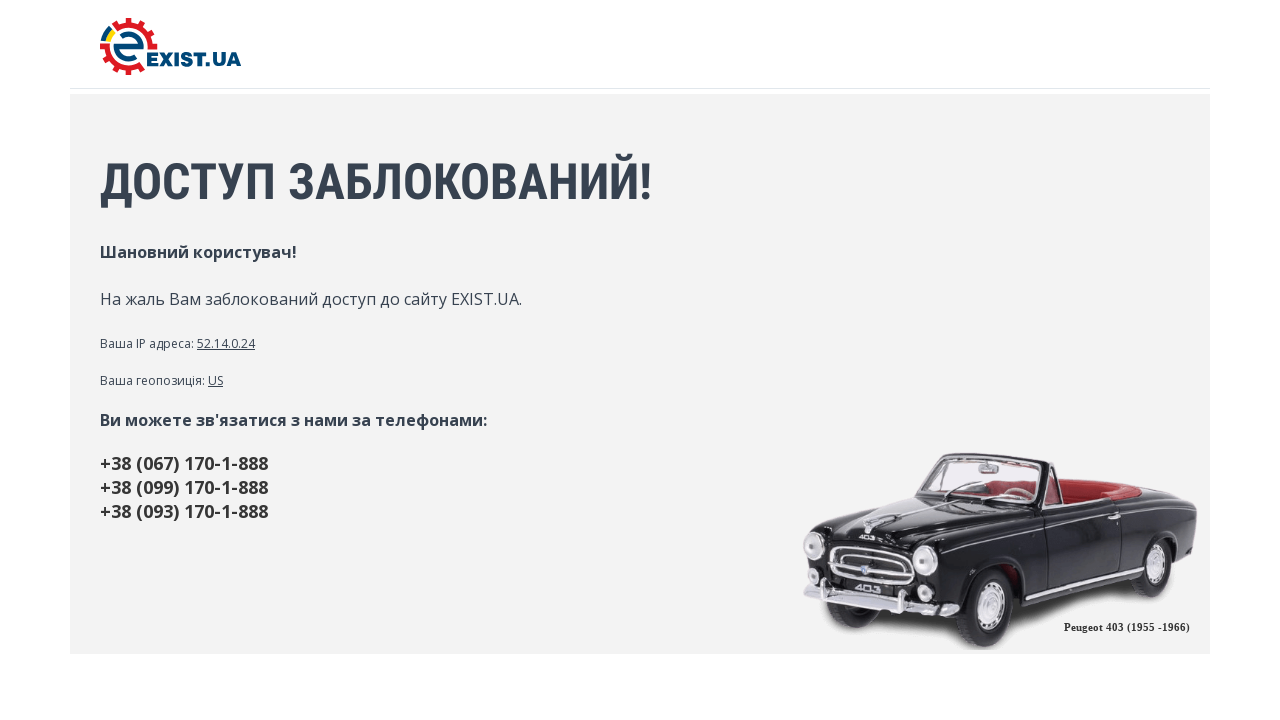

Set viewport to fullscreen dimensions (1920x1080)
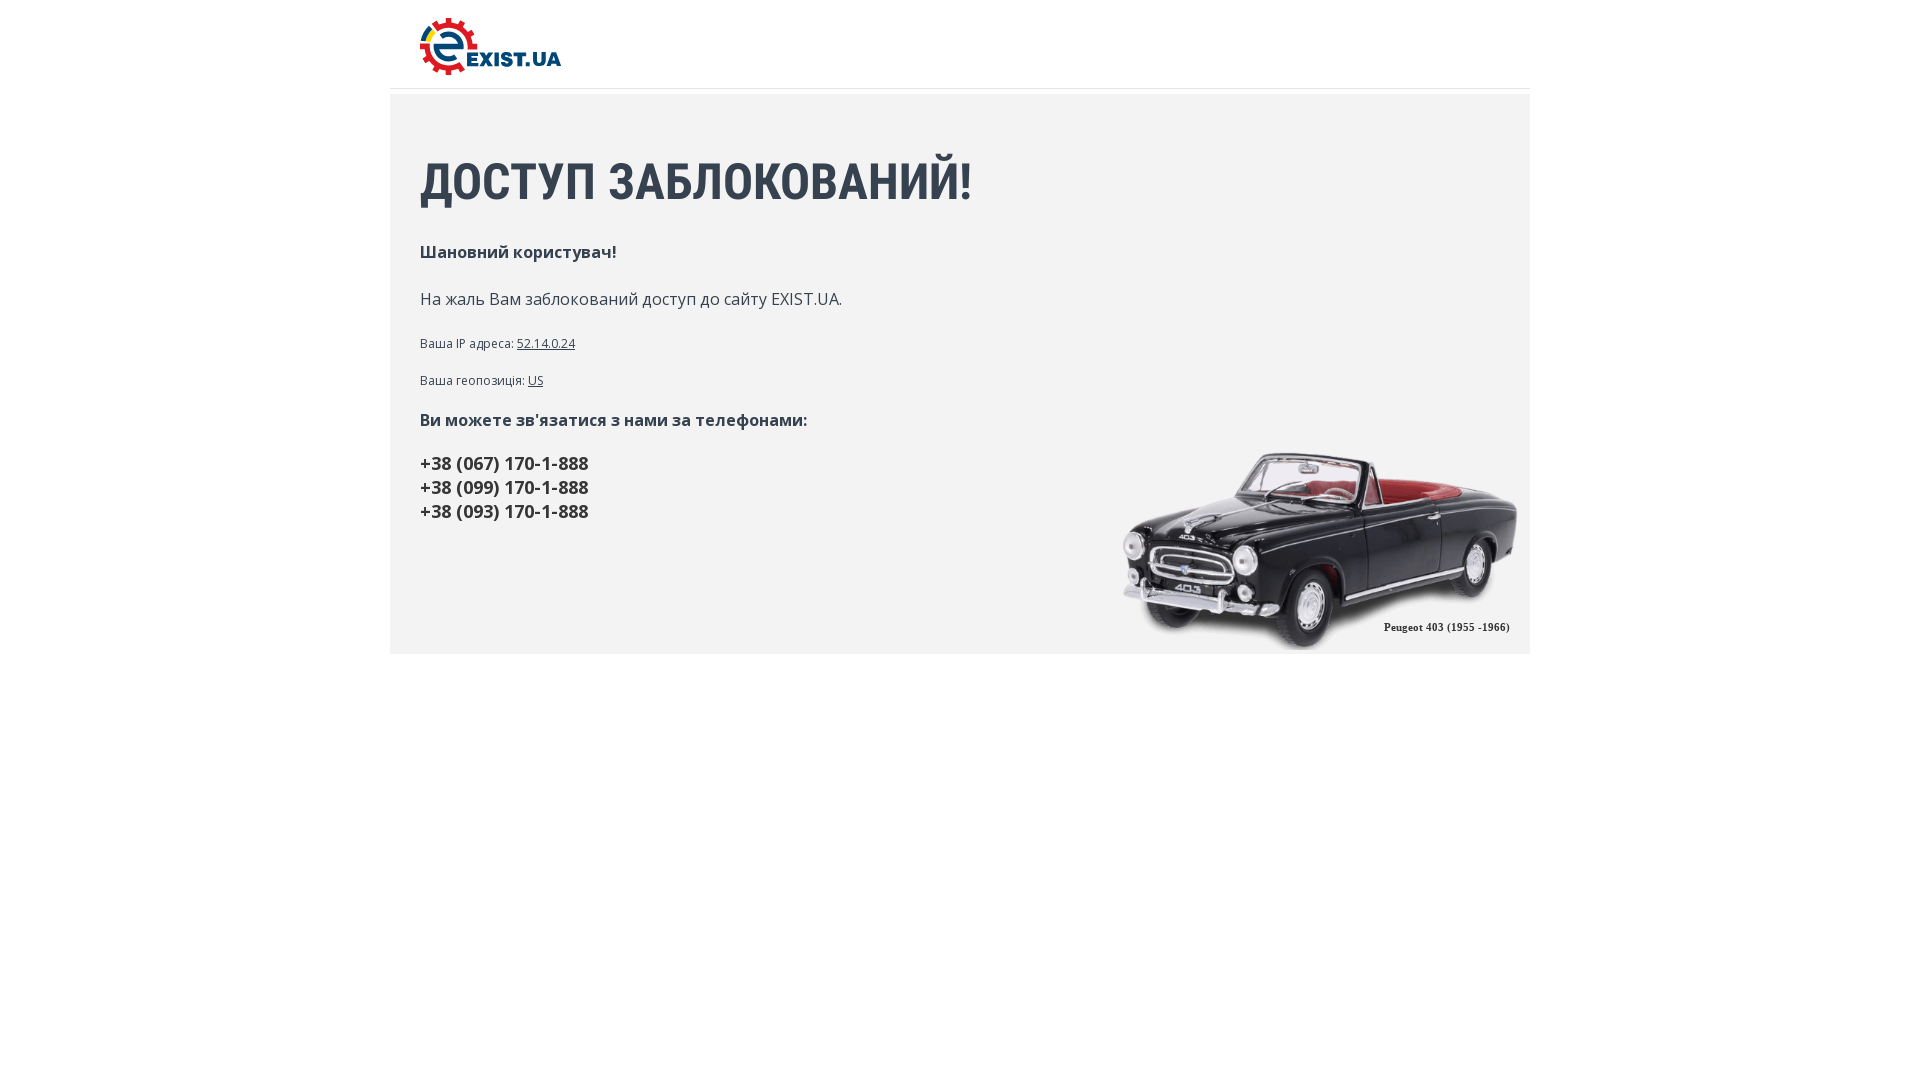

Page loaded with domcontentloaded state
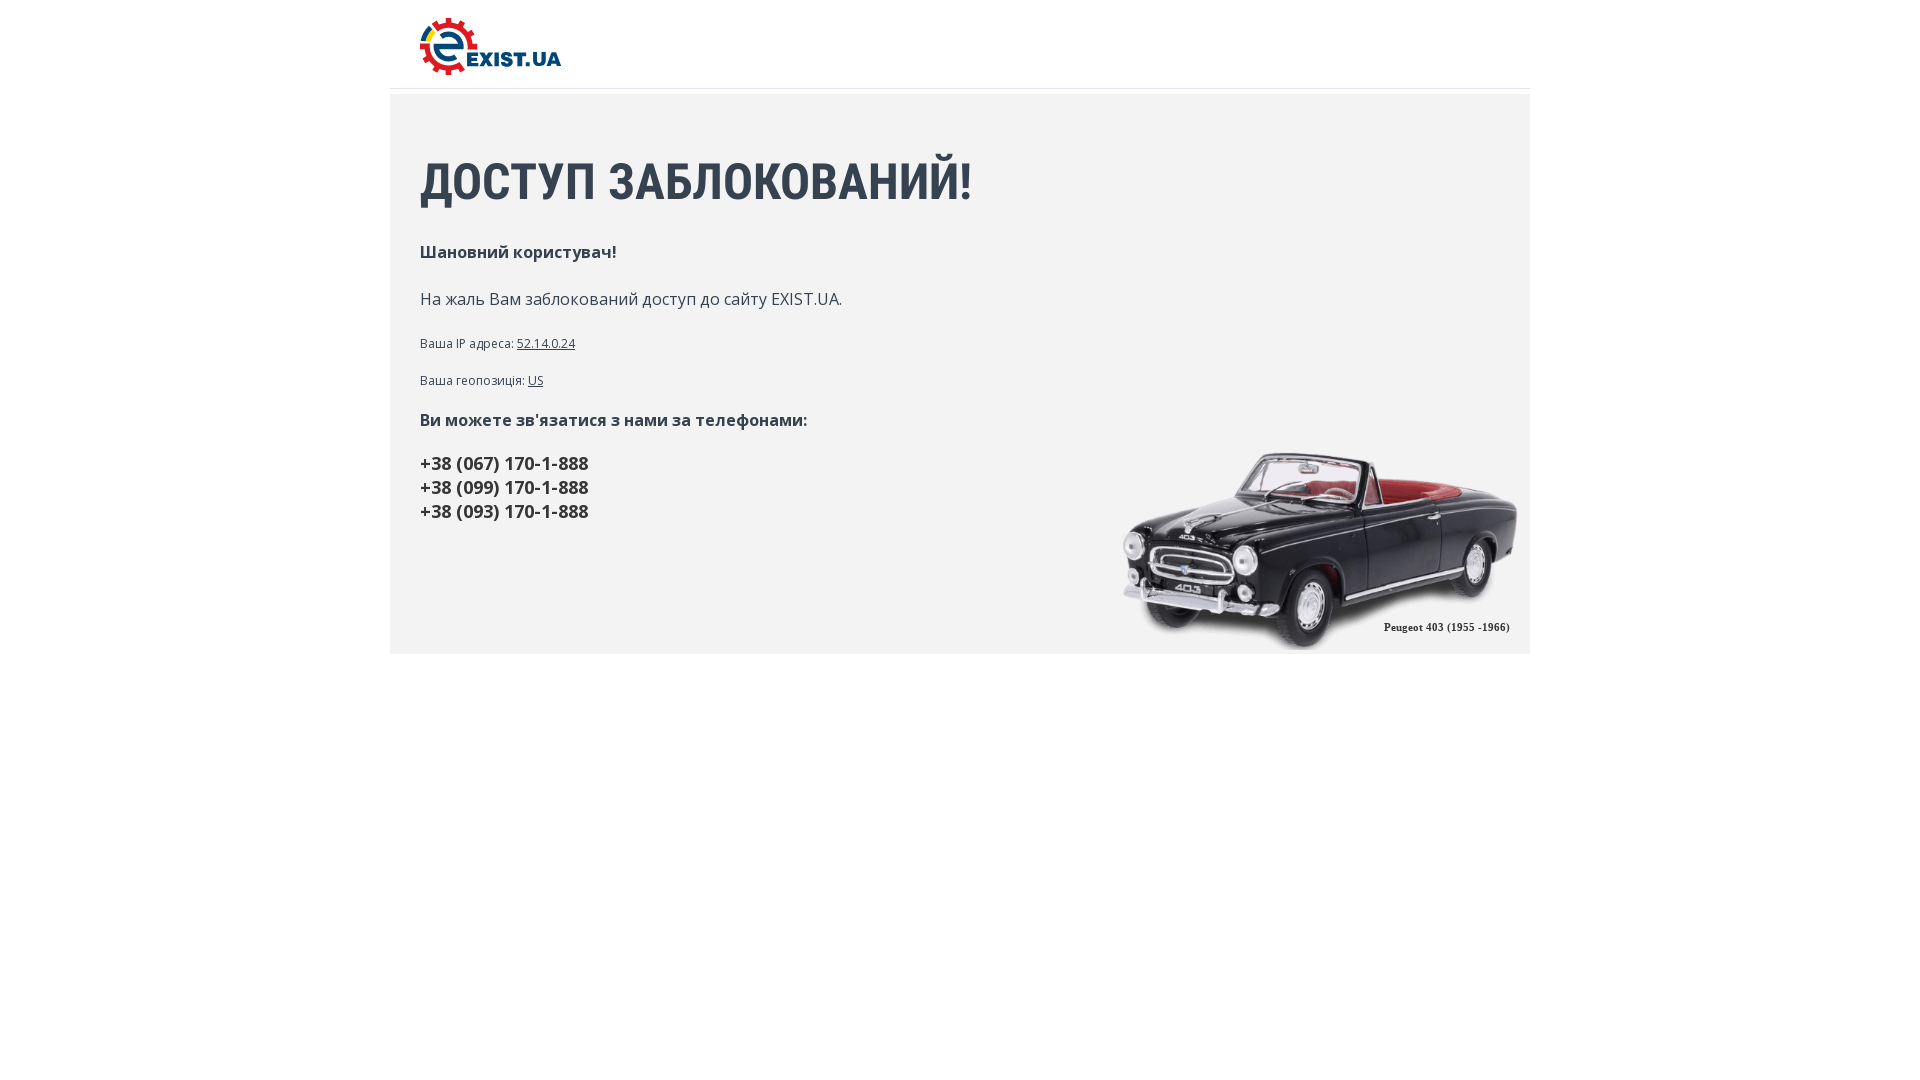

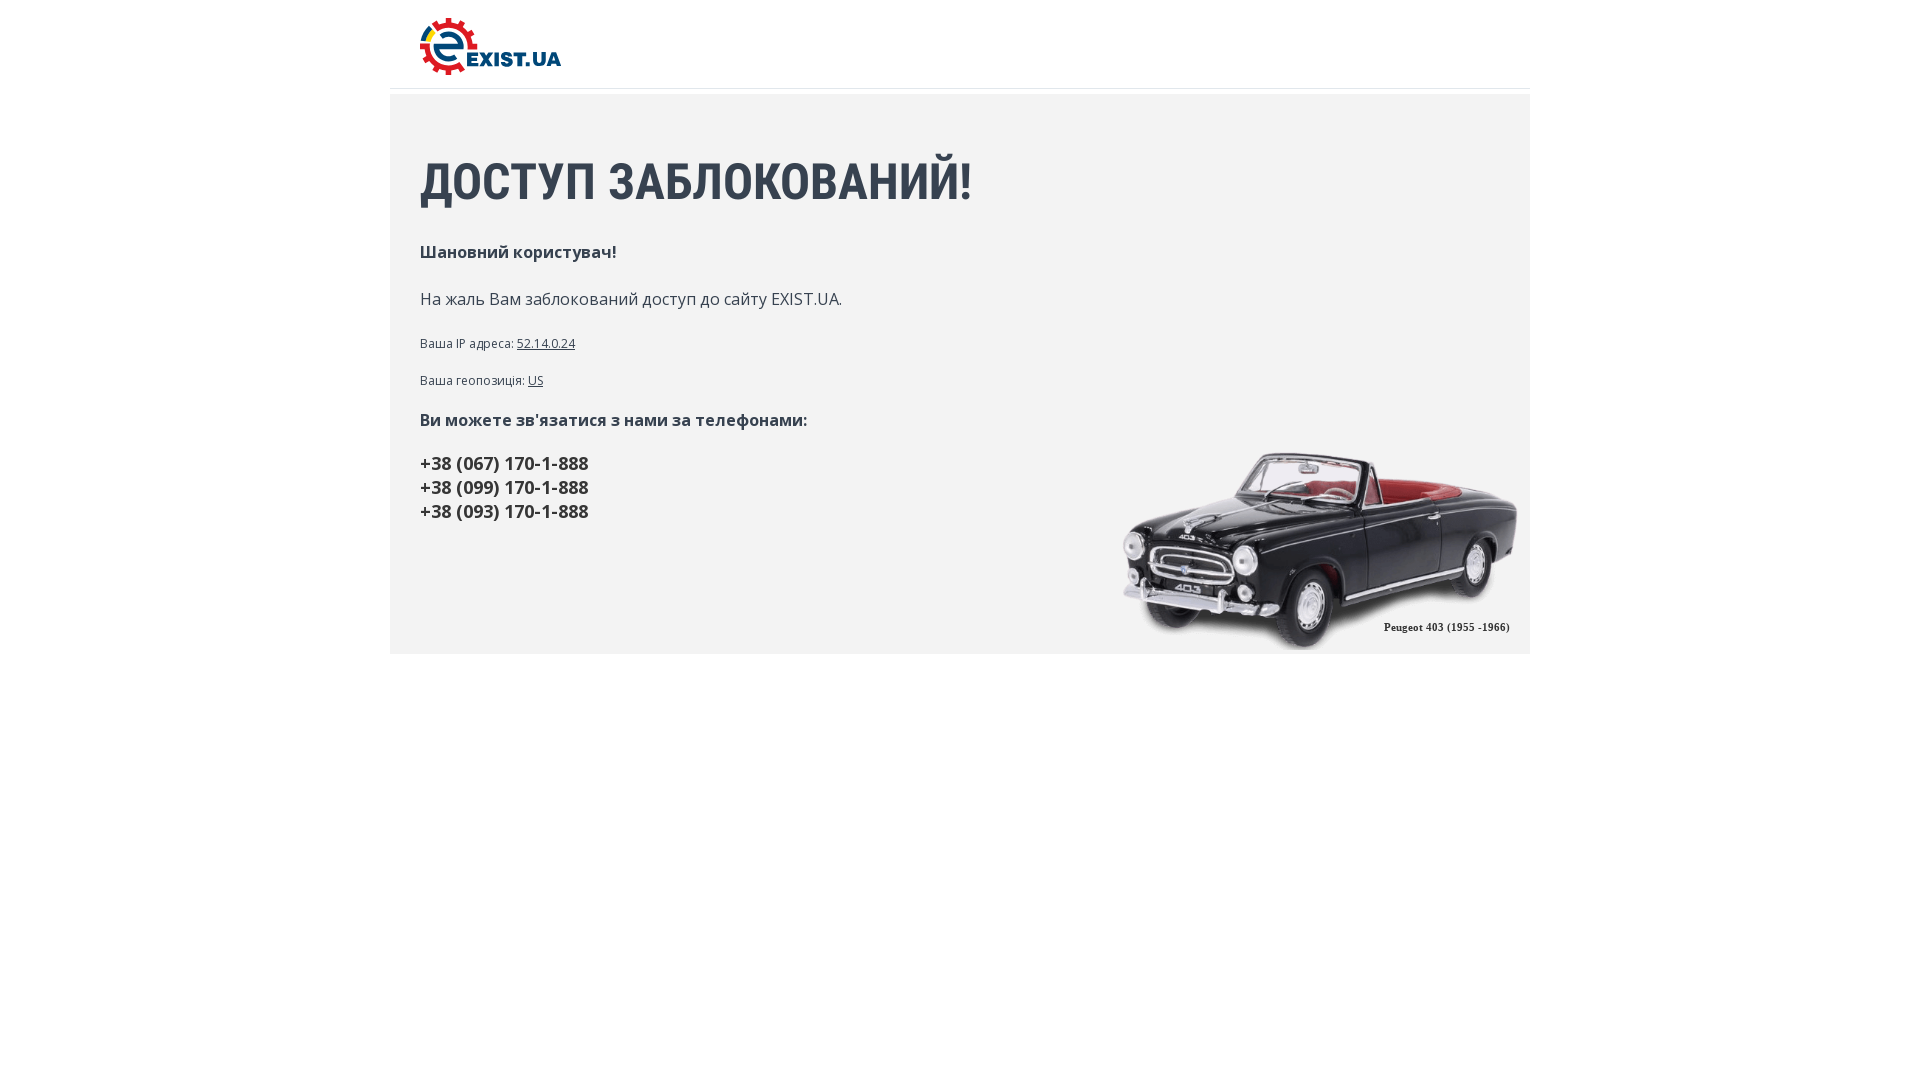